Tests JavaScript prompt alert functionality by clicking the JS Prompt button, entering text into the prompt dialog, accepting it, and verifying the result message displays the entered text.

Starting URL: https://the-internet.herokuapp.com/javascript_alerts

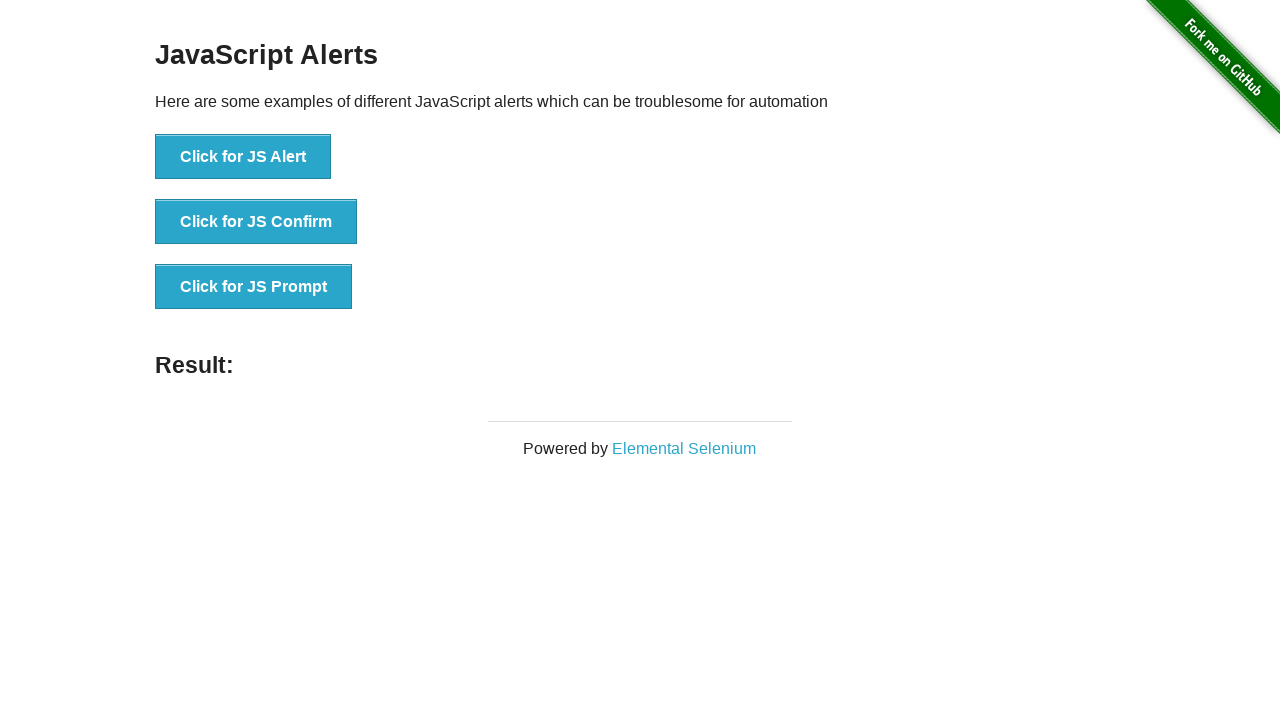

Clicked the JS Prompt button at (254, 287) on //button[@onclick="jsPrompt()"]
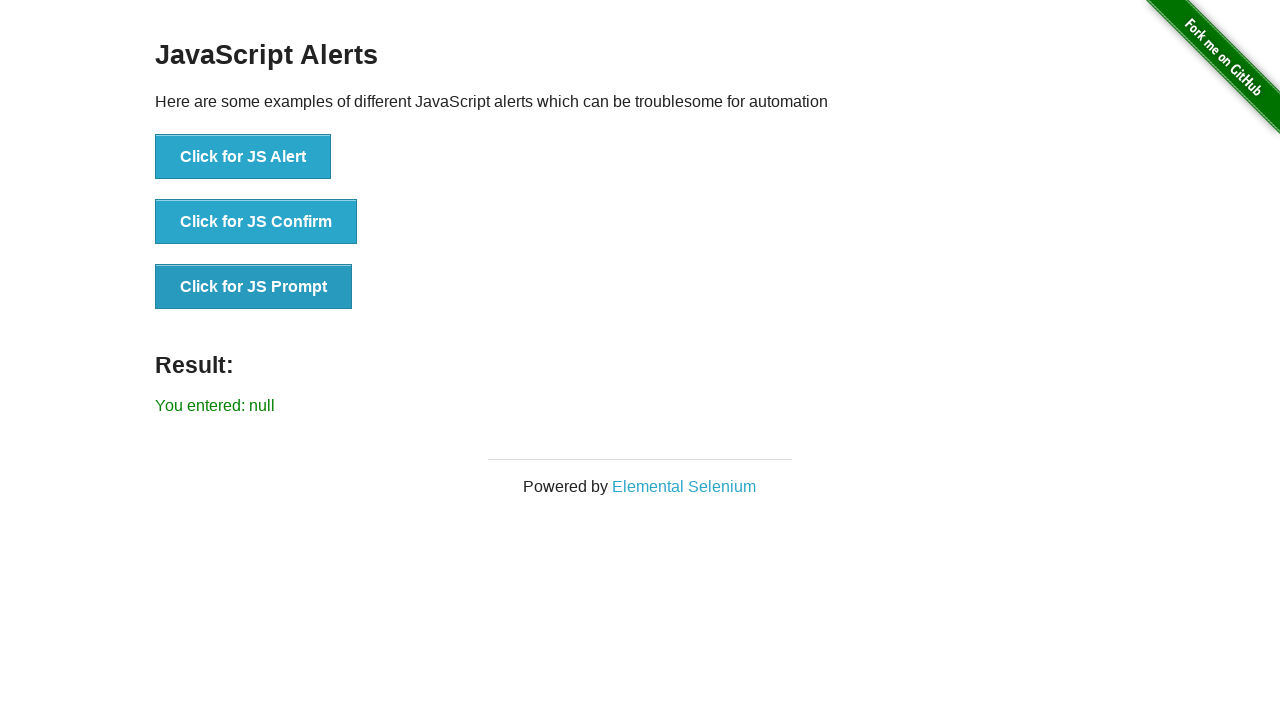

Set up dialog handler to accept prompt with text 'ANANYA'
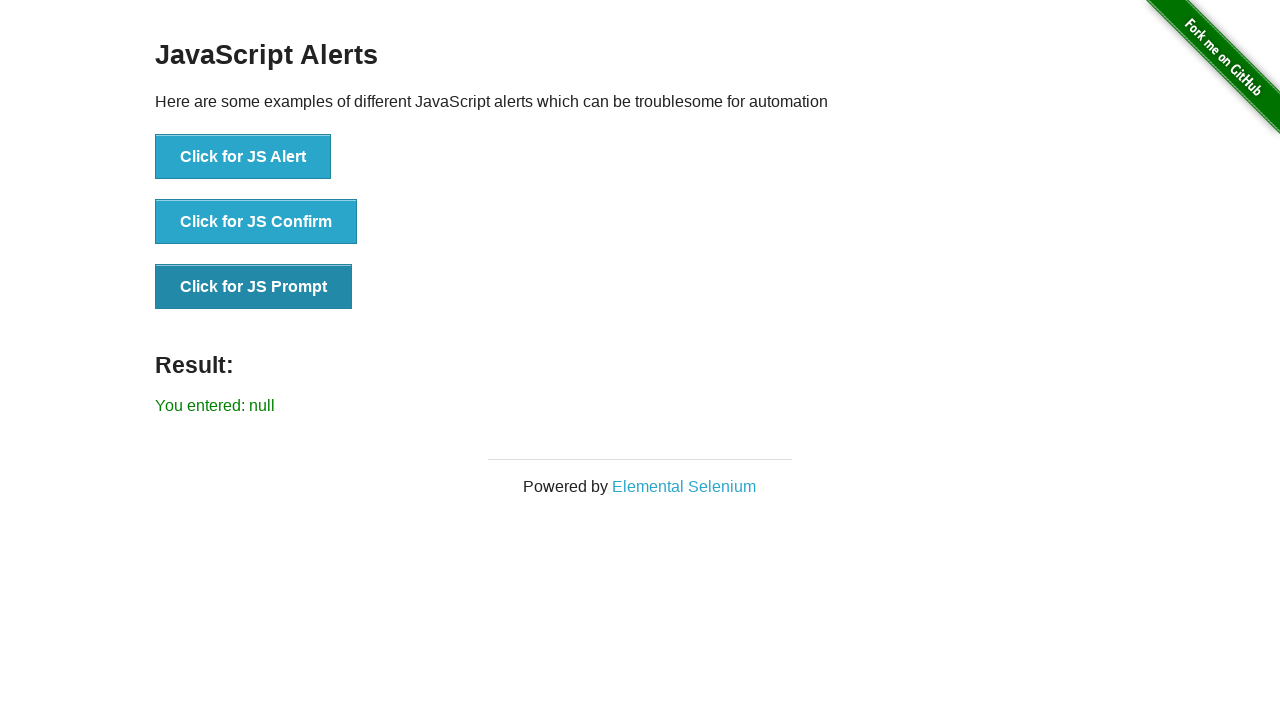

Clicked the JS Prompt button again to trigger dialog at (254, 287) on //button[@onclick="jsPrompt()"]
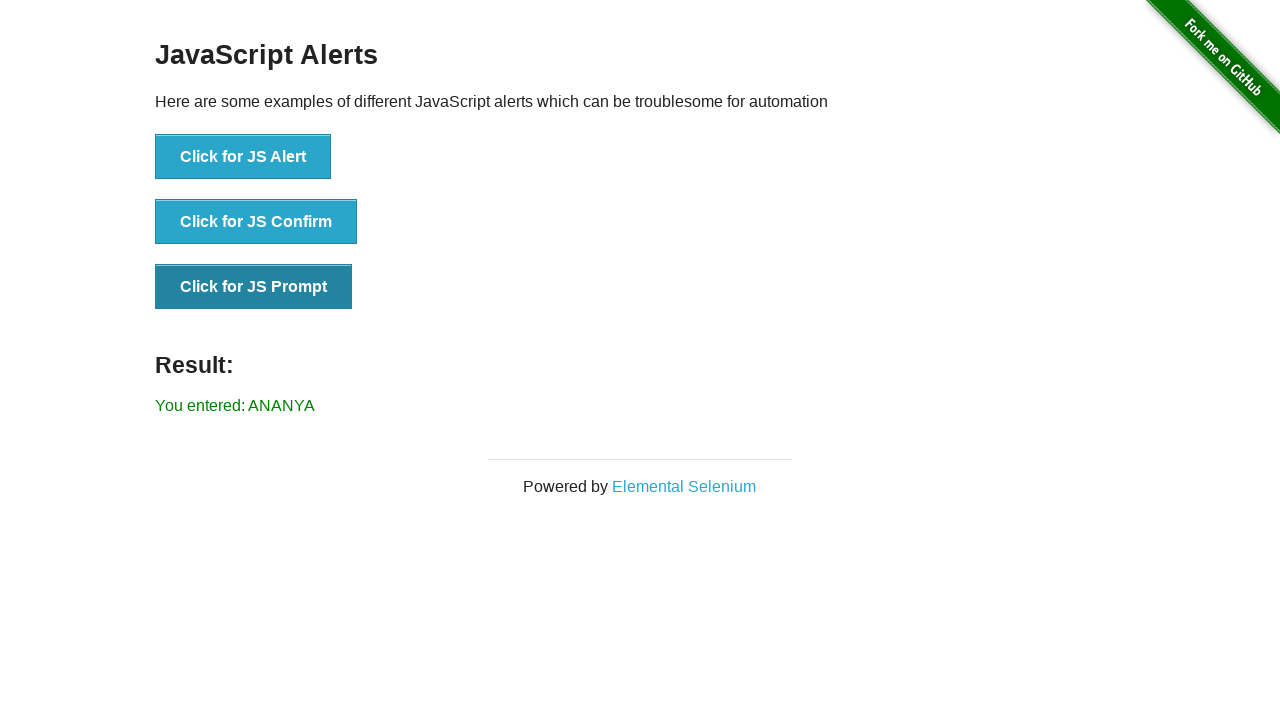

Result message element loaded
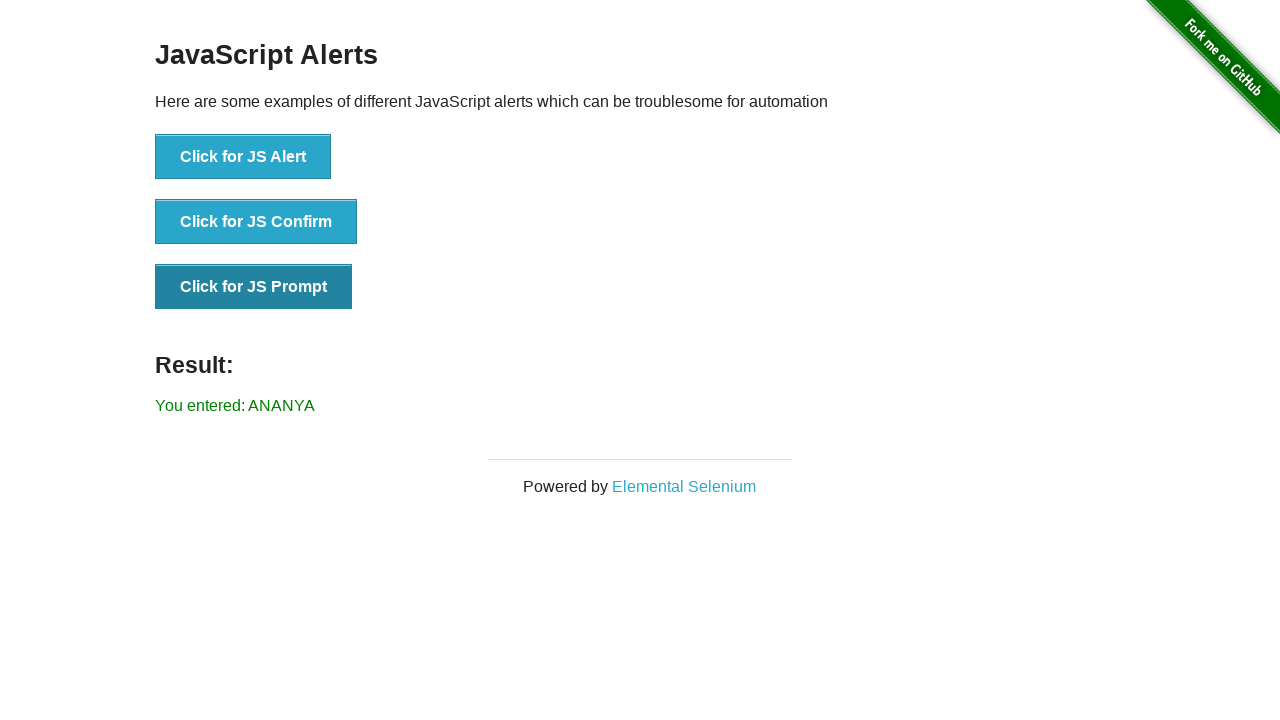

Retrieved result text: 'You entered: ANANYA'
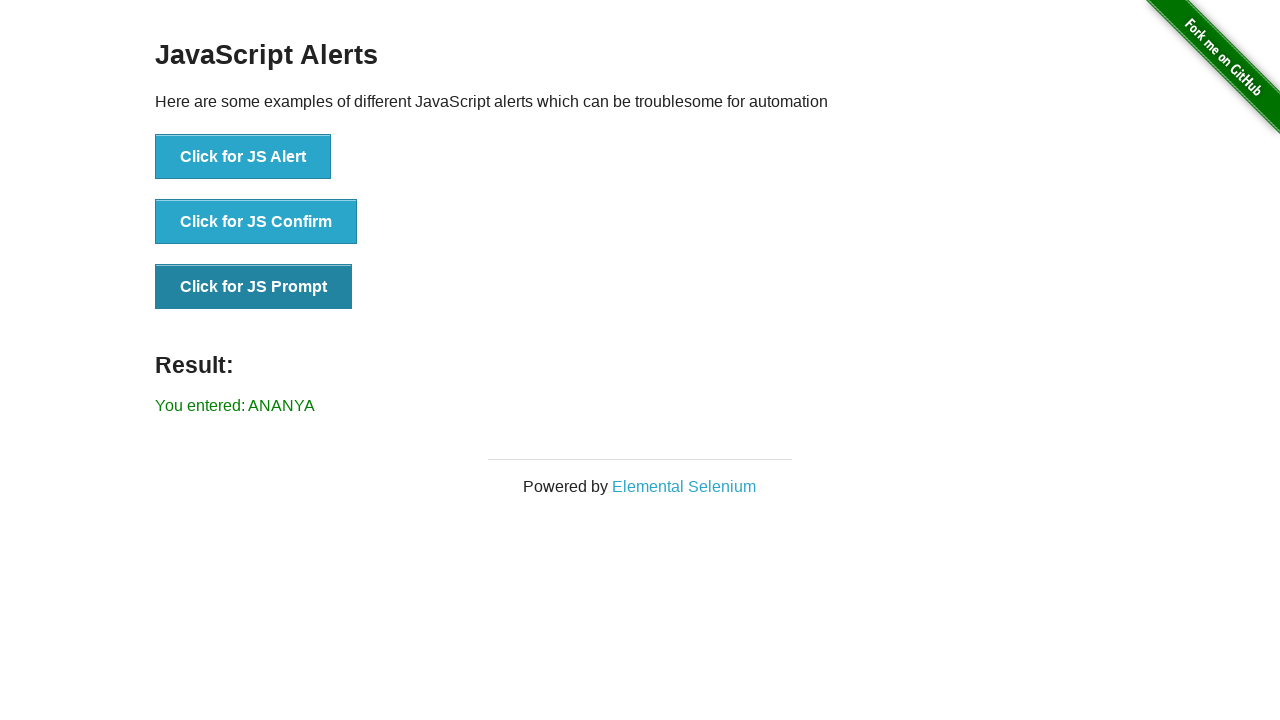

Verified result message displays entered text 'You entered: ANANYA'
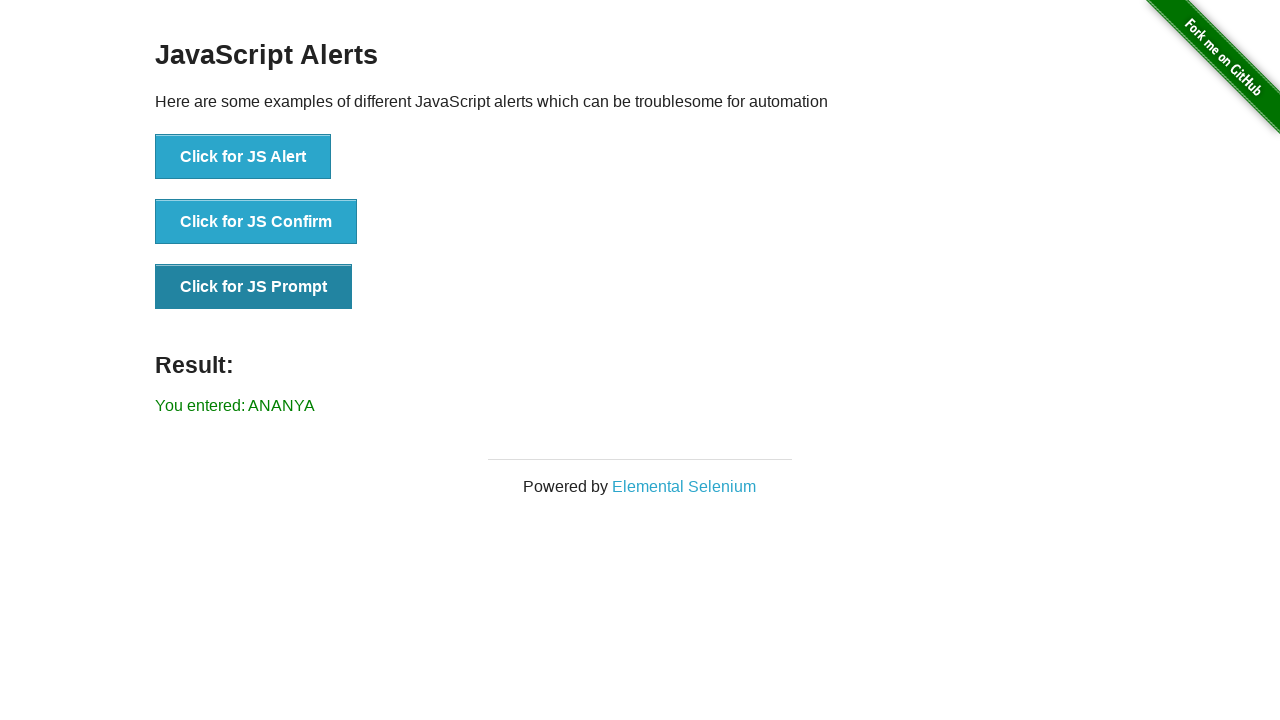

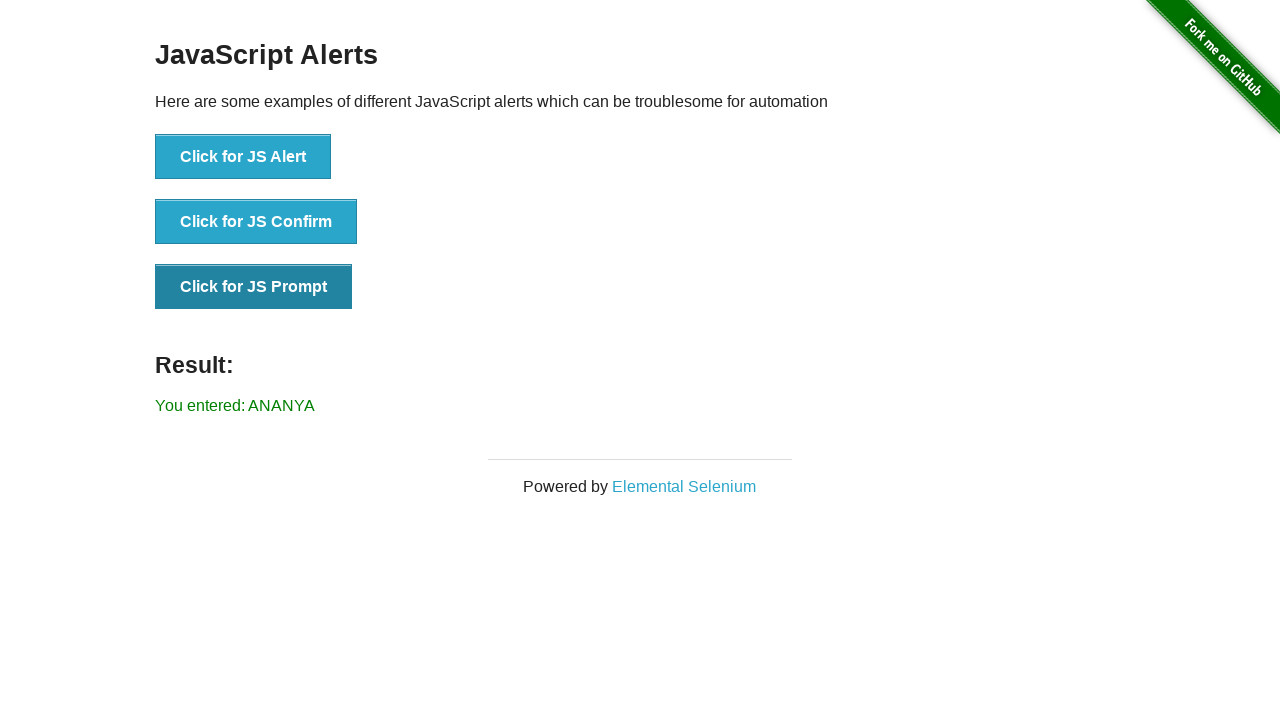